Tests range slider functionality by clicking Range tab, switching to iframe, and dragging the left slider handle to the minimum position

Starting URL: http://www.globalsqa.com/demo-site/sliders

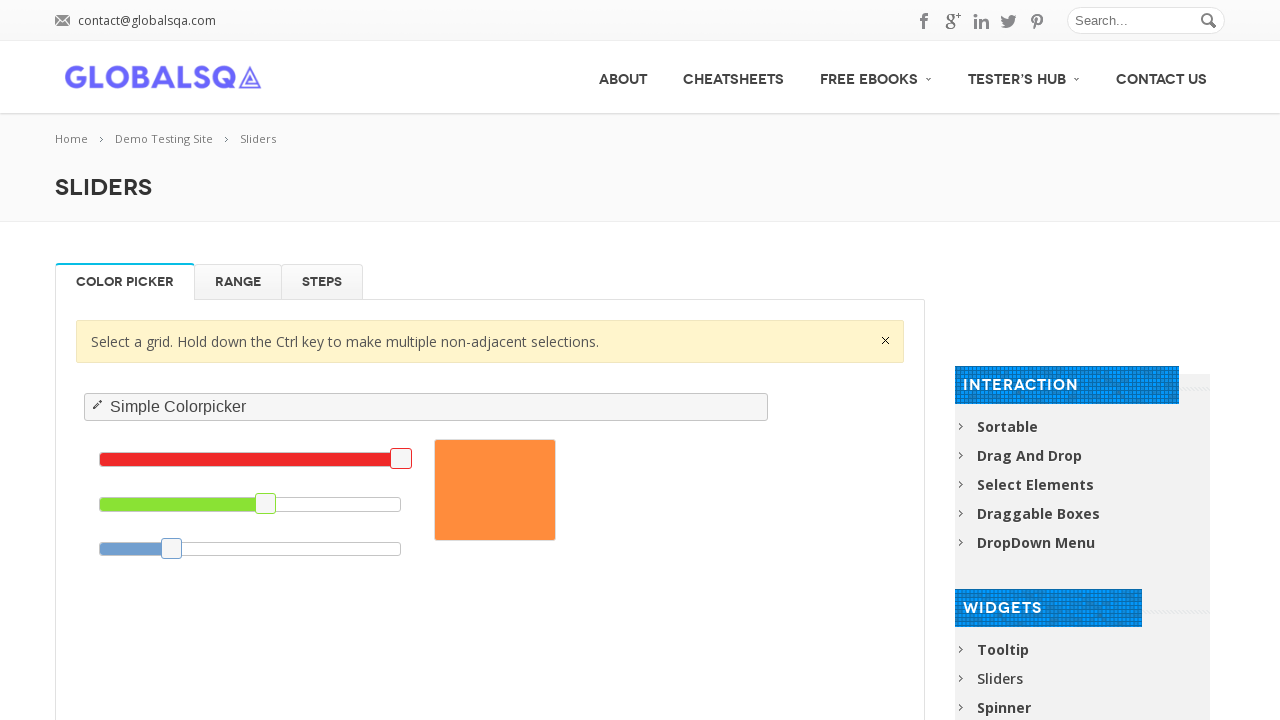

Clicked on Range tab at (238, 282) on #Range
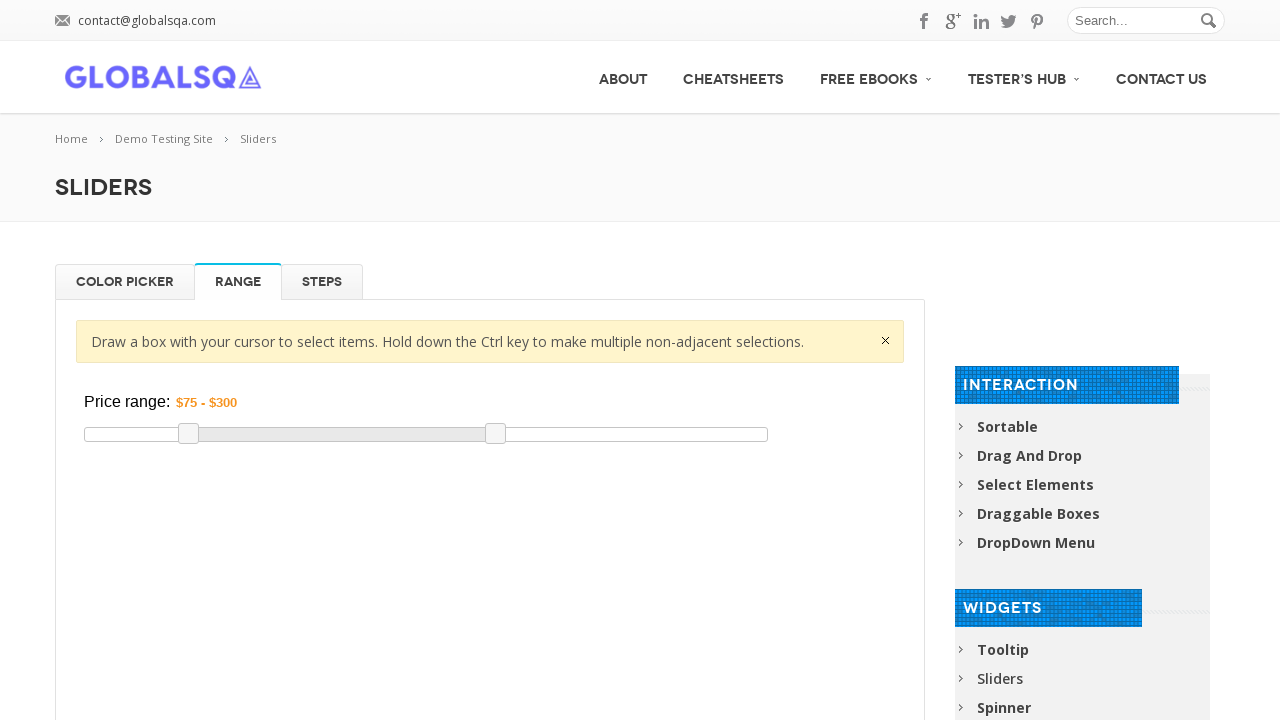

Waited 1000ms for page to update
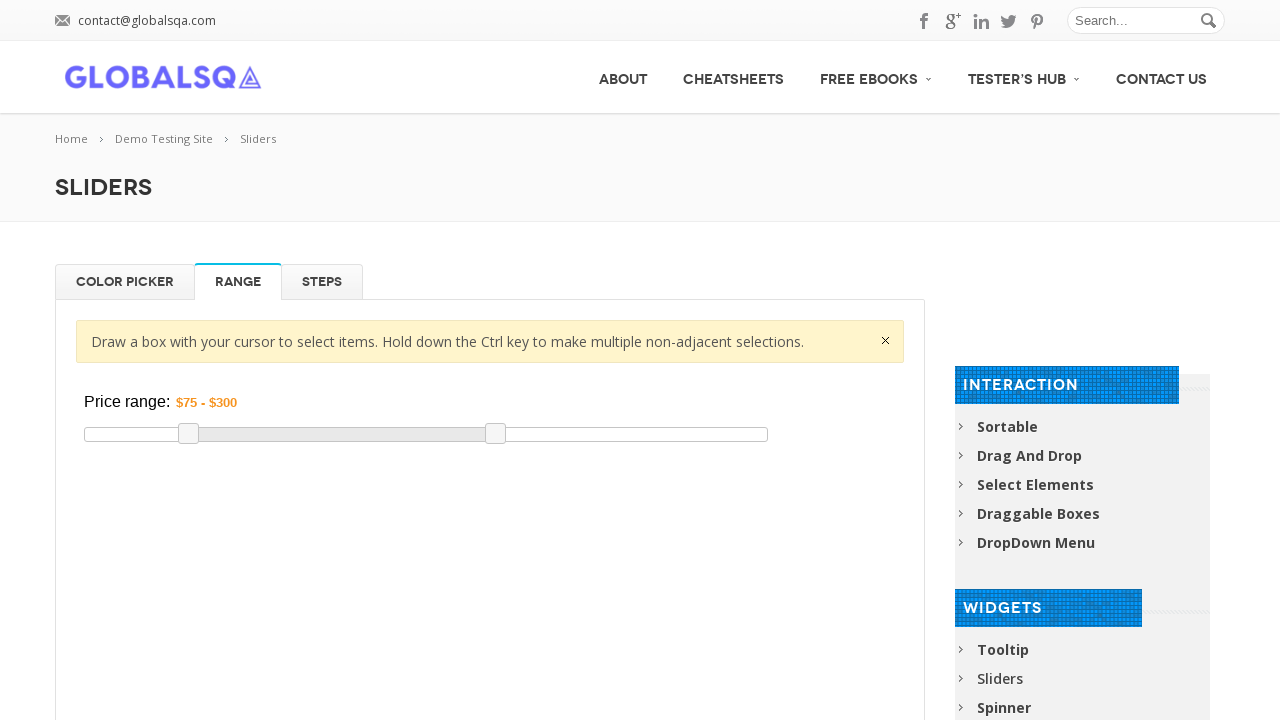

Located demo-frame iframe locator
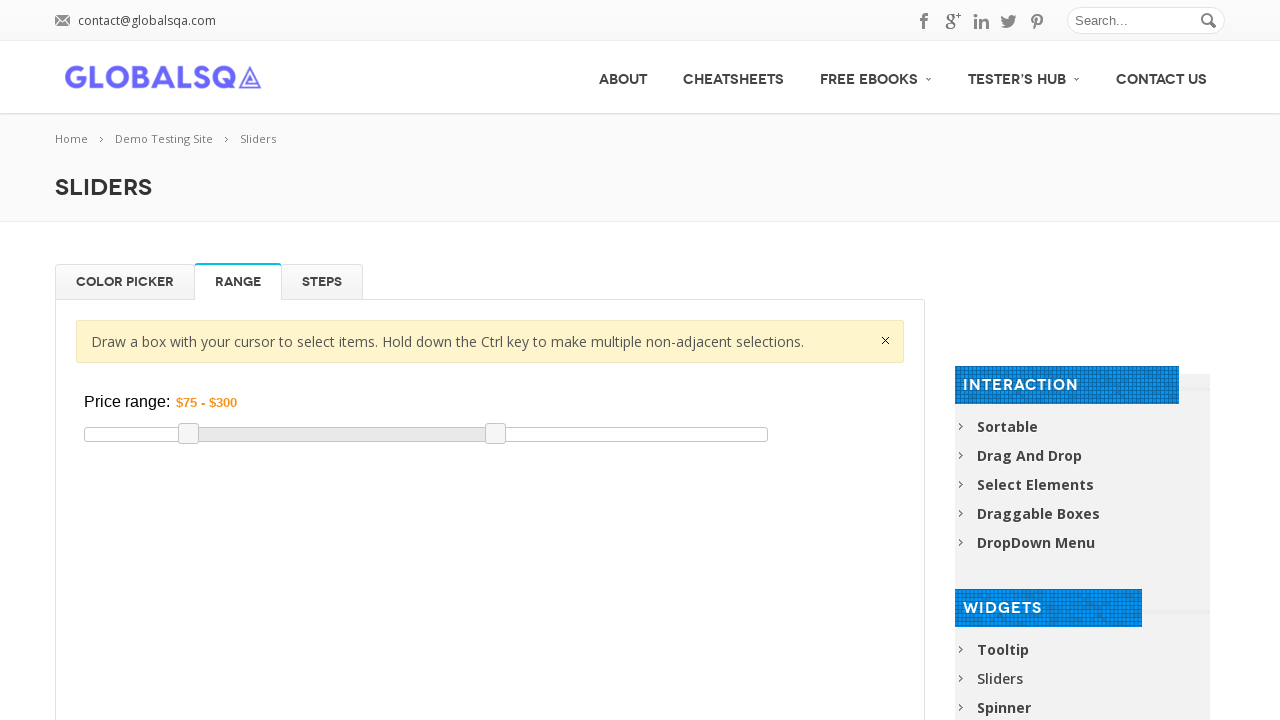

Selected second demo iframe (index 1)
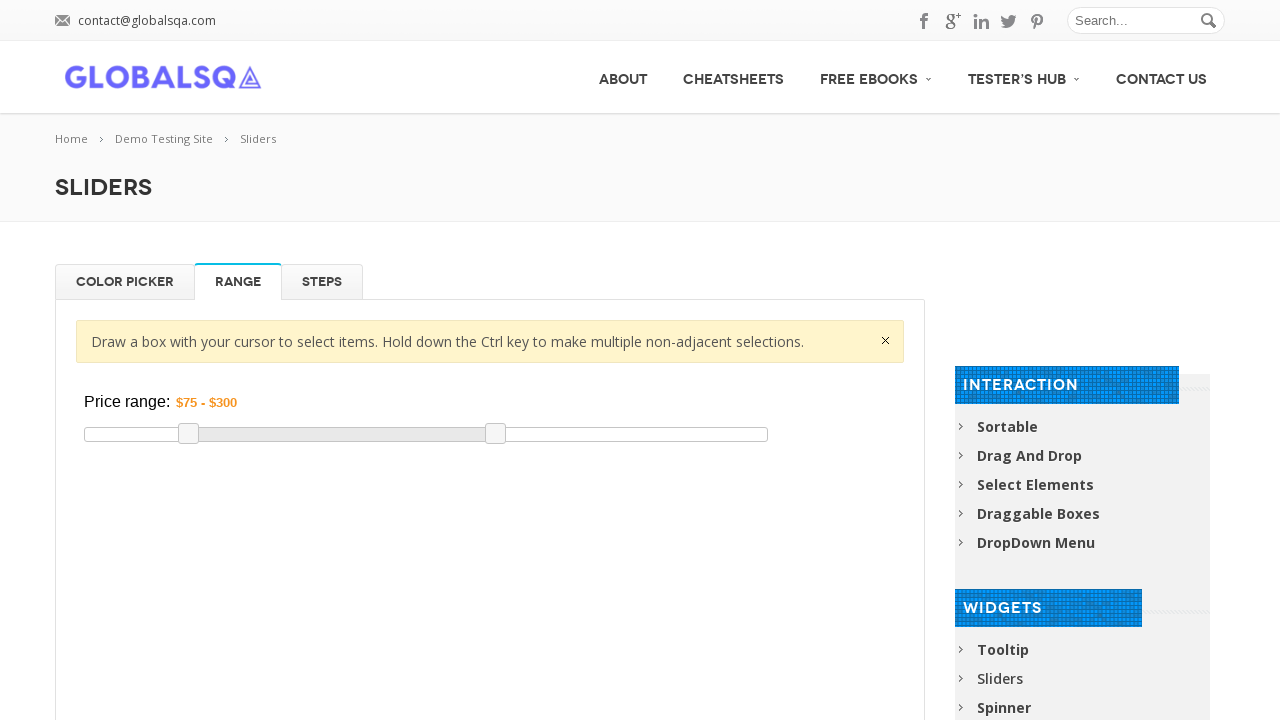

Range slider element loaded in iframe
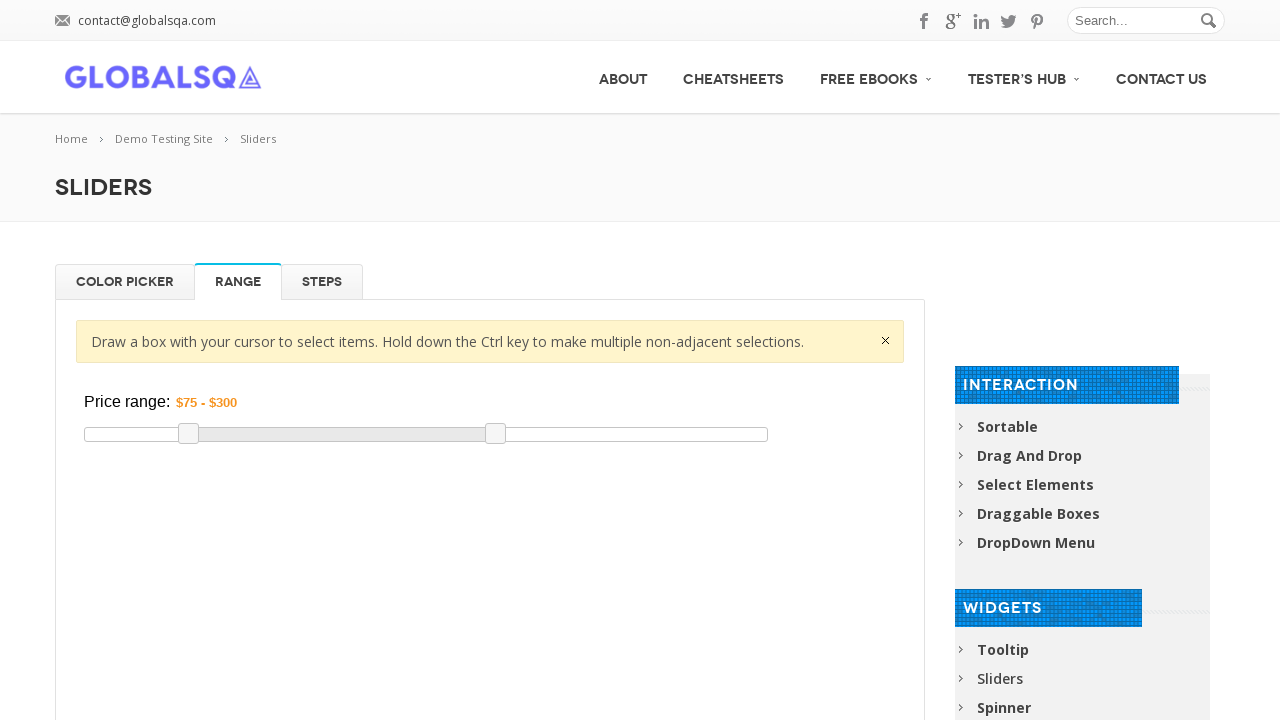

Located left slider handle element
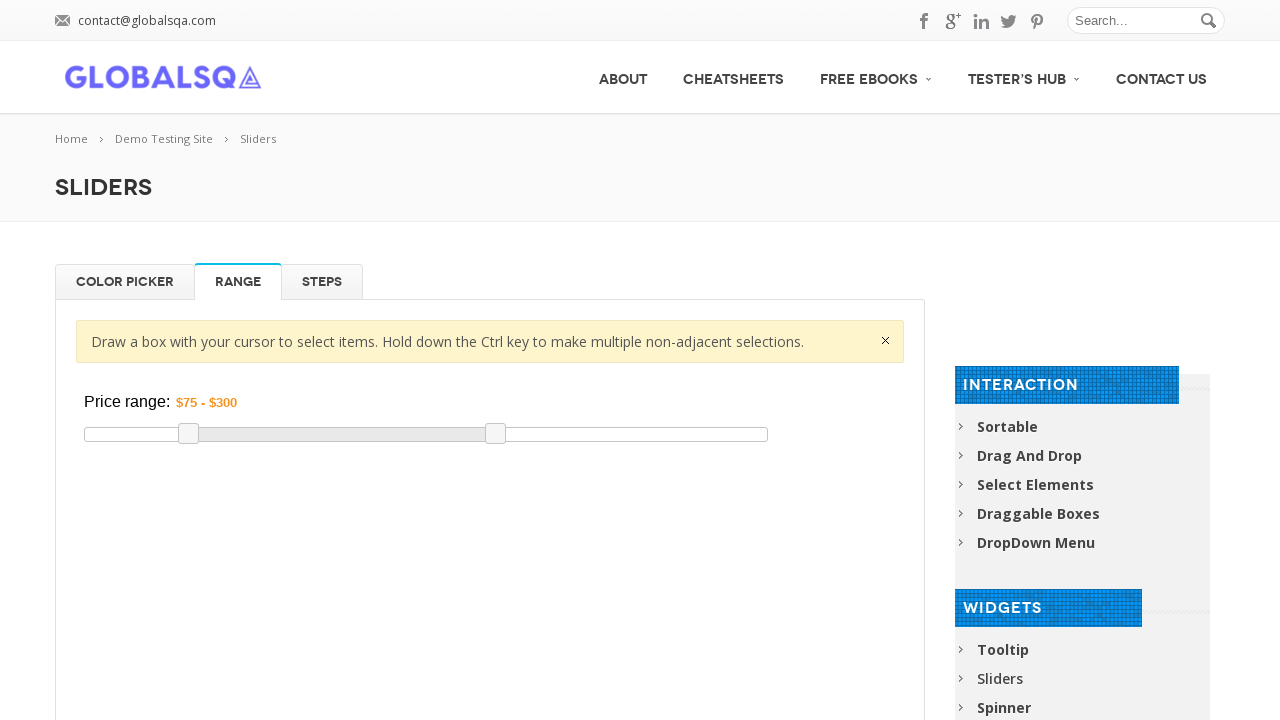

Dragged left slider handle to minimum position at (85, 438)
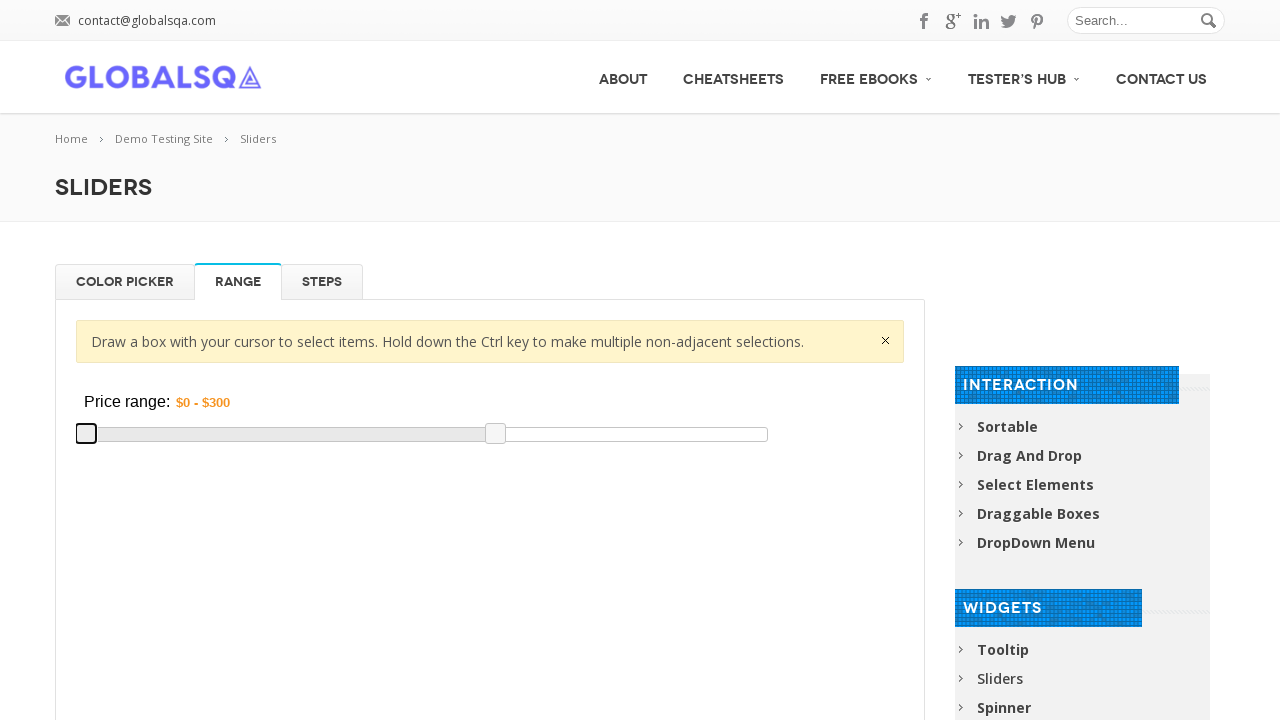

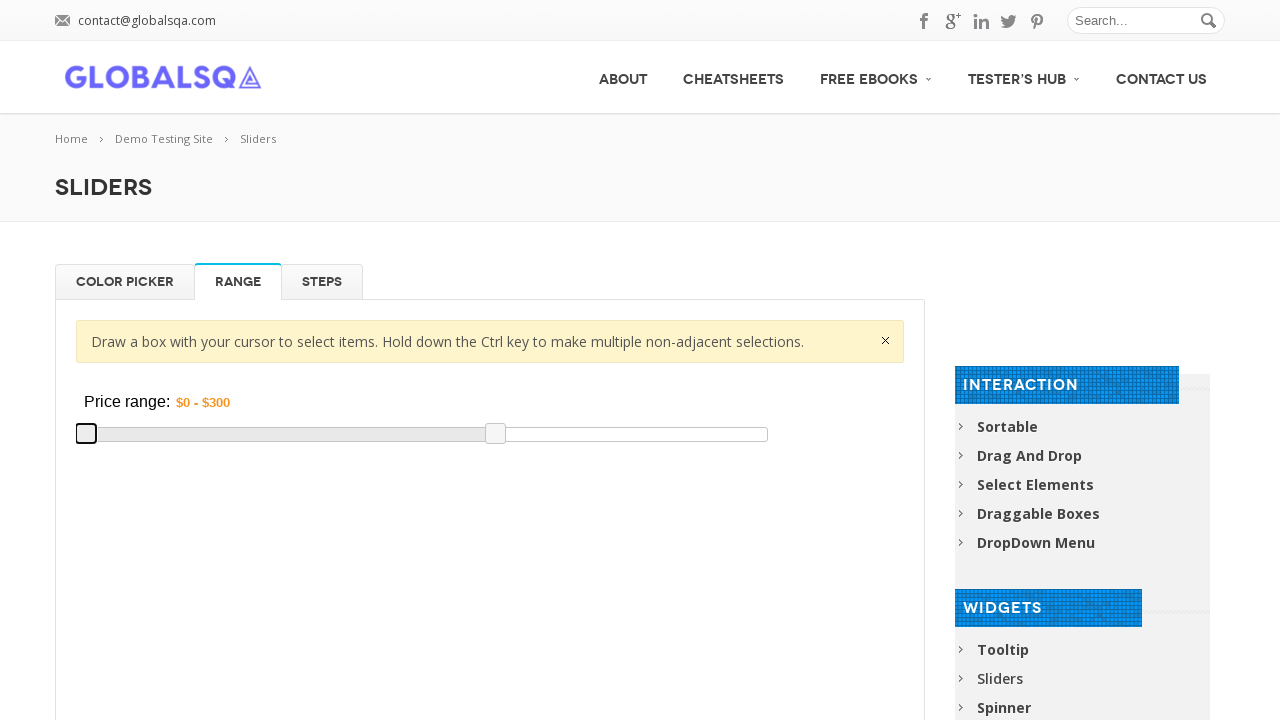